Tests notification message functionality by loading a page and verifying that the notification message displays either success or retry message, with retry logic if the message indicates failure.

Starting URL: http://the-internet.herokuapp.com/notification_message

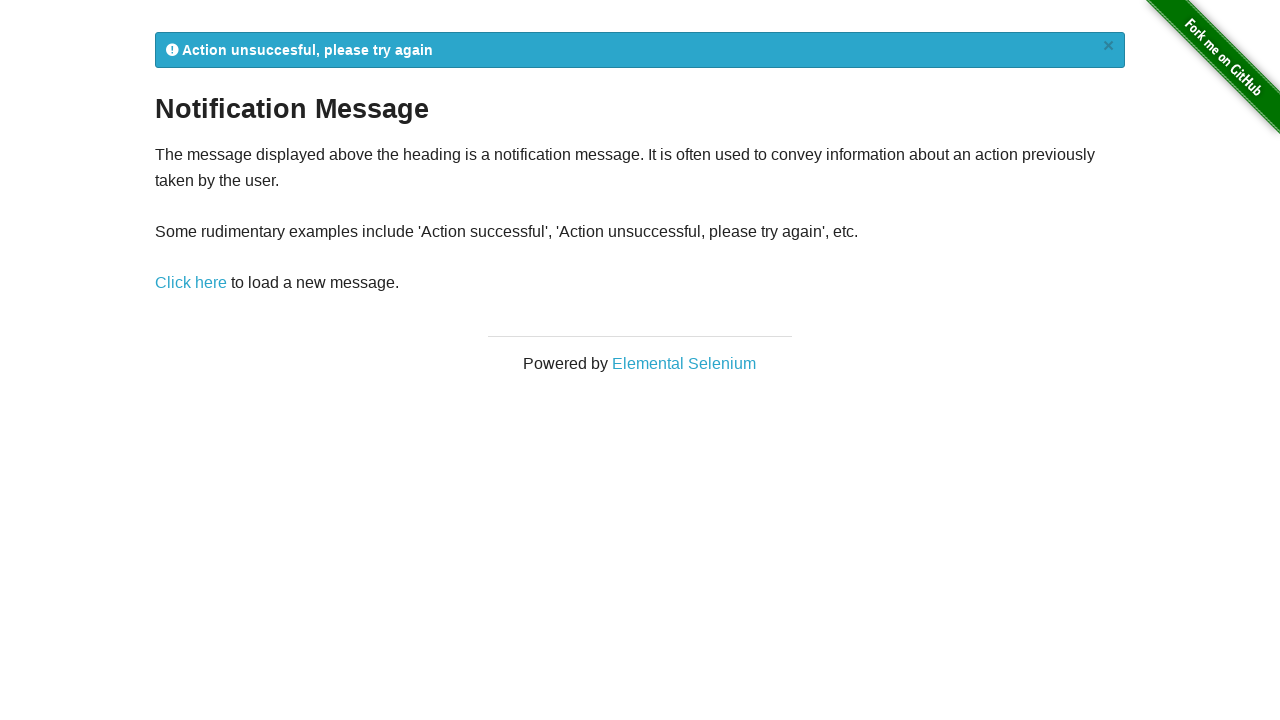

Waited for notification message element to appear
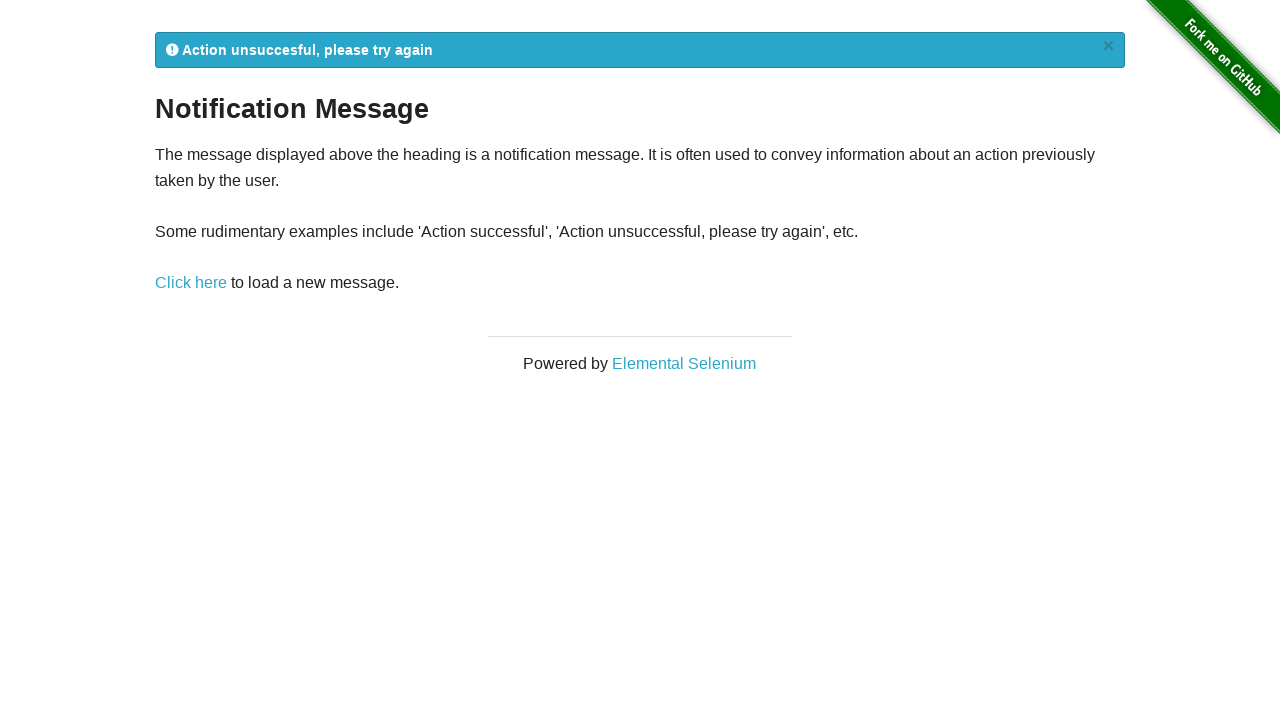

Retrieved notification message text
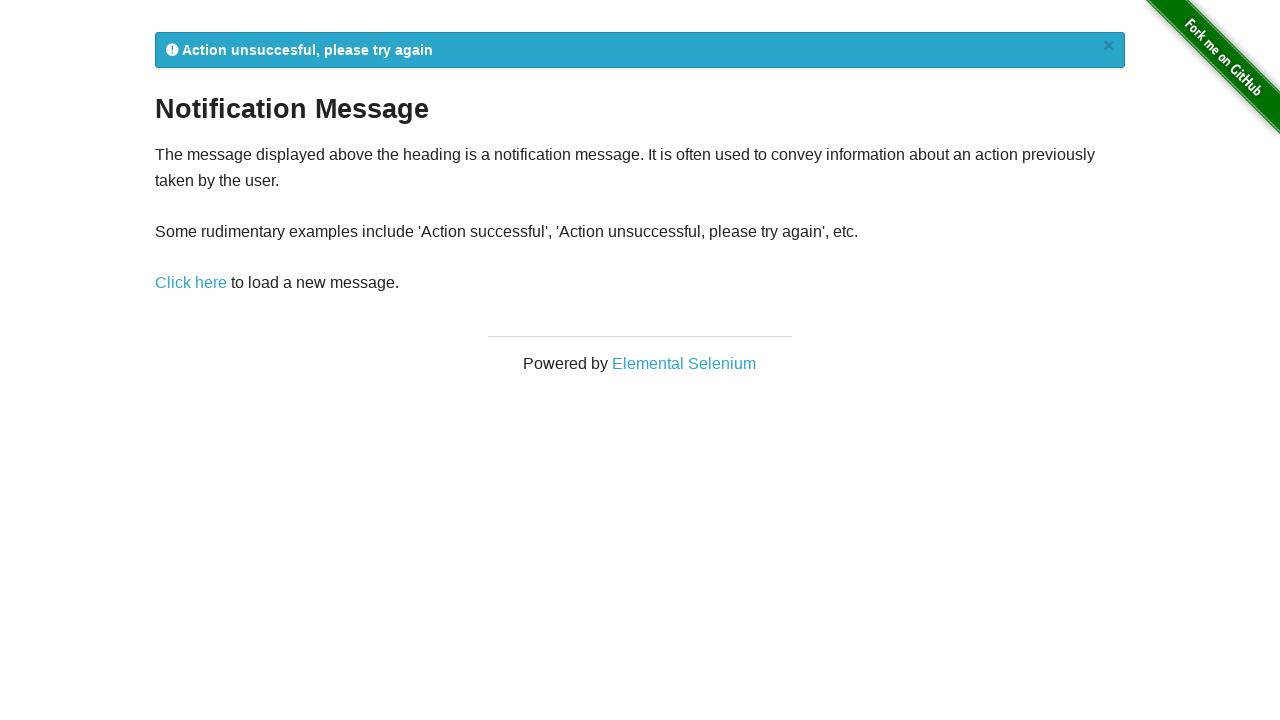

Reloaded notification page (retry attempt 1)
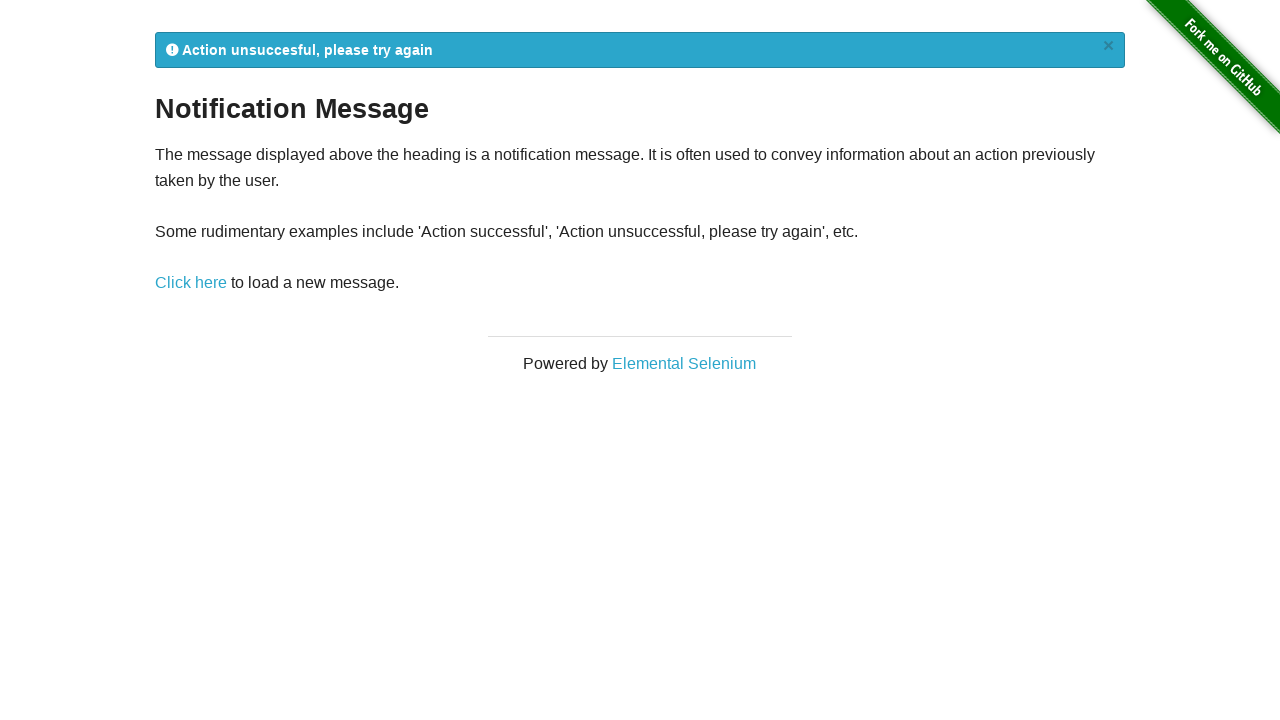

Waited for notification message after reload
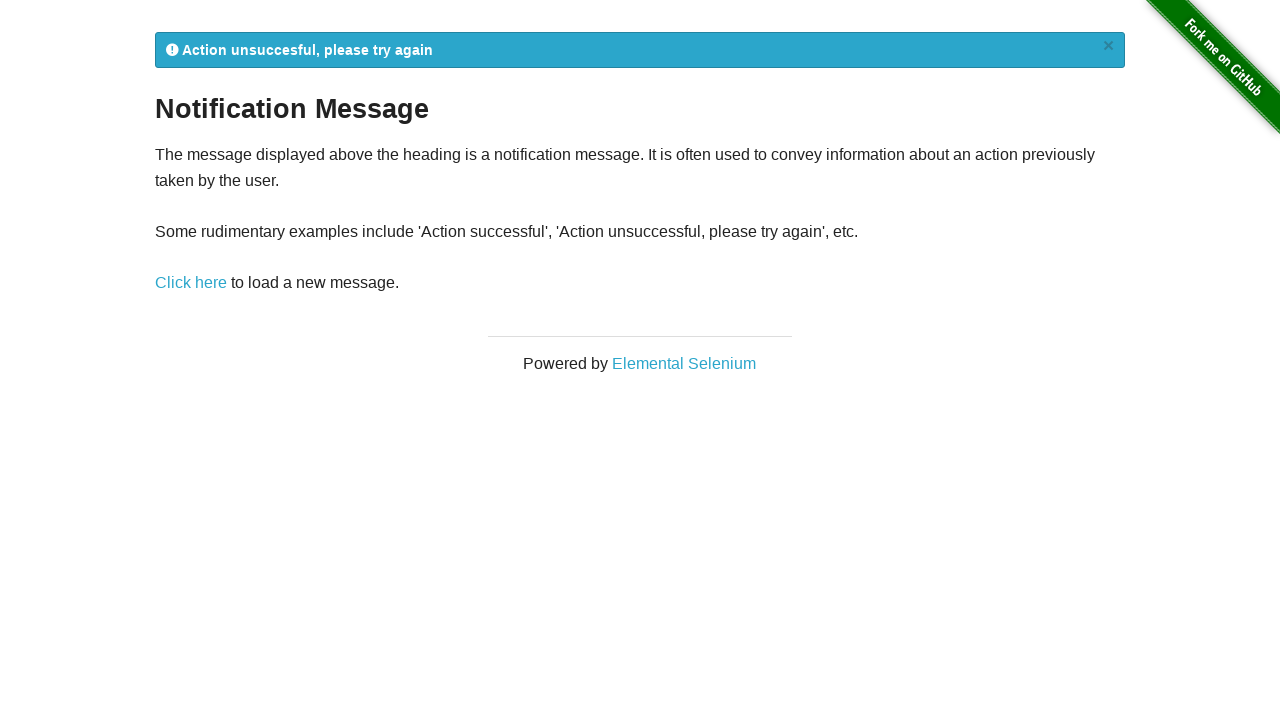

Retrieved updated notification message text
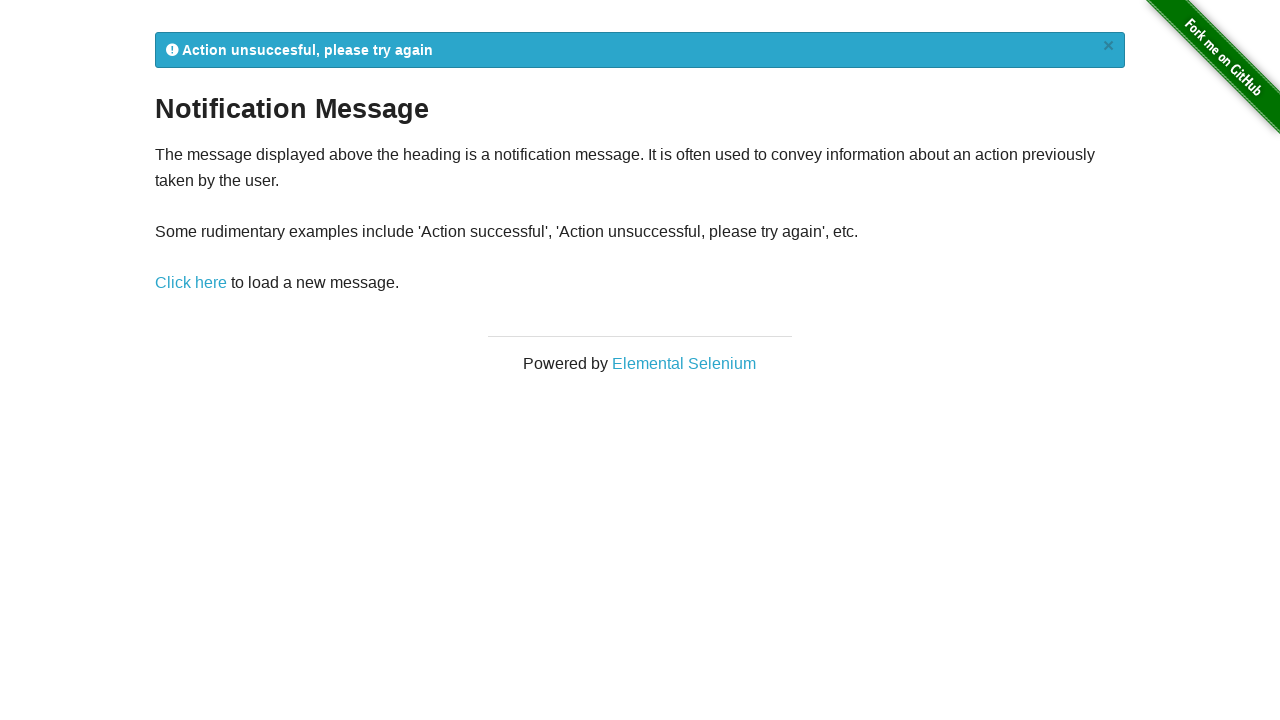

Reloaded notification page (retry attempt 2)
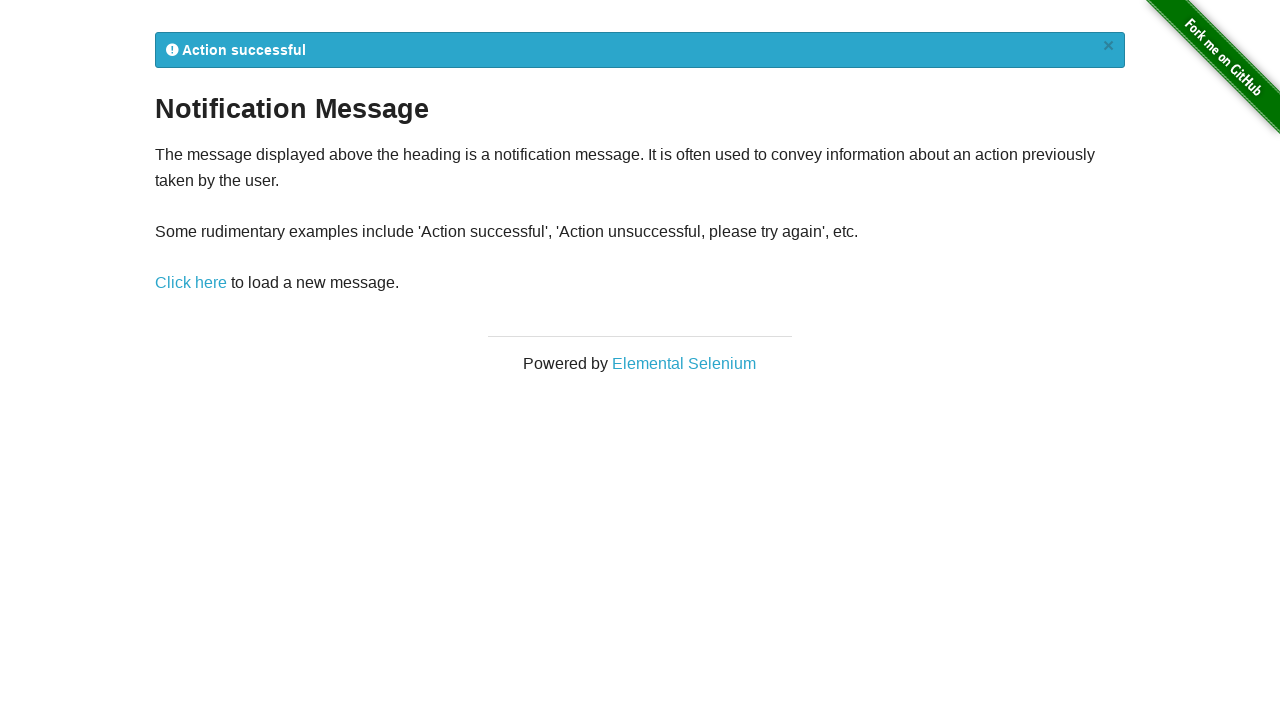

Waited for notification message after reload
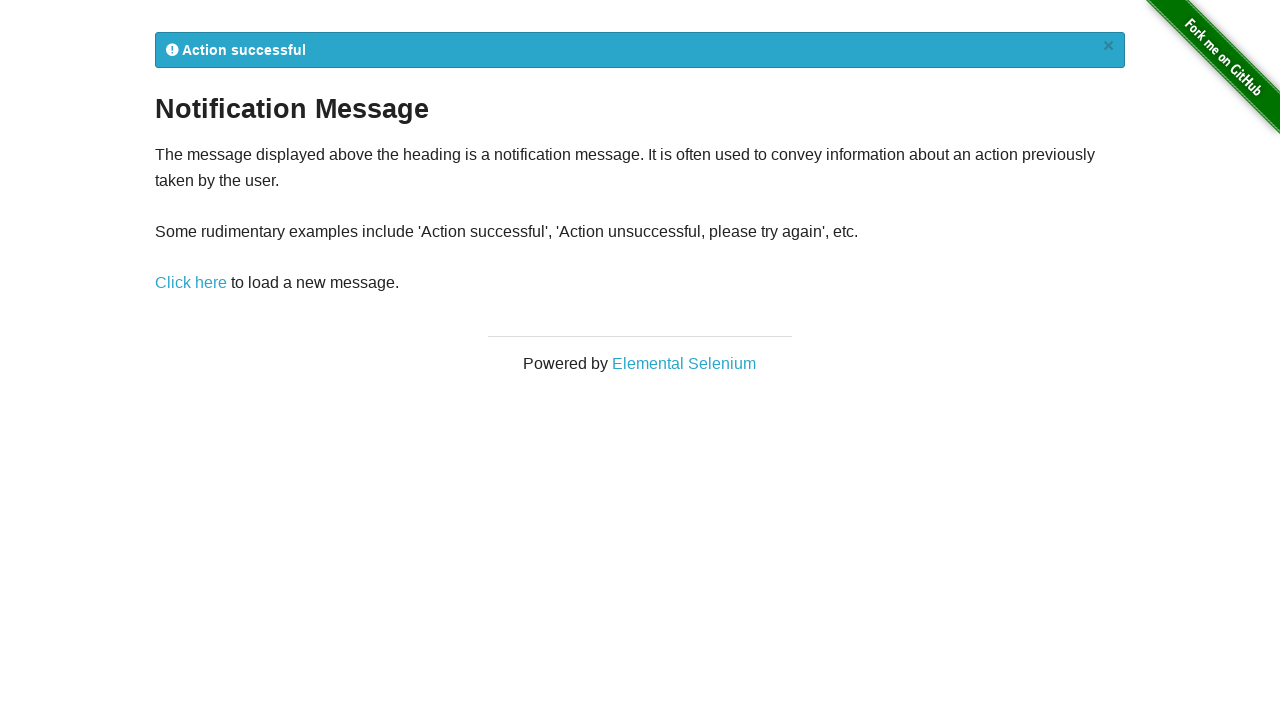

Retrieved updated notification message text
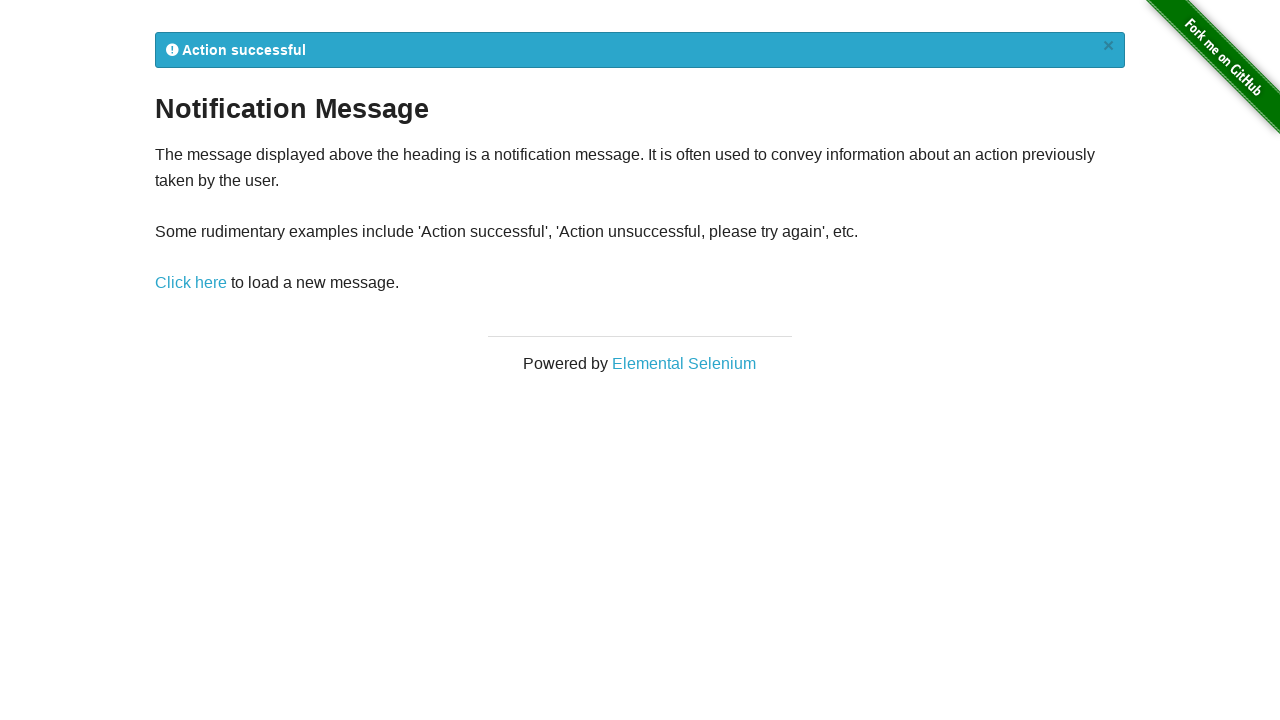

Verified notification message contains 'Action successful'
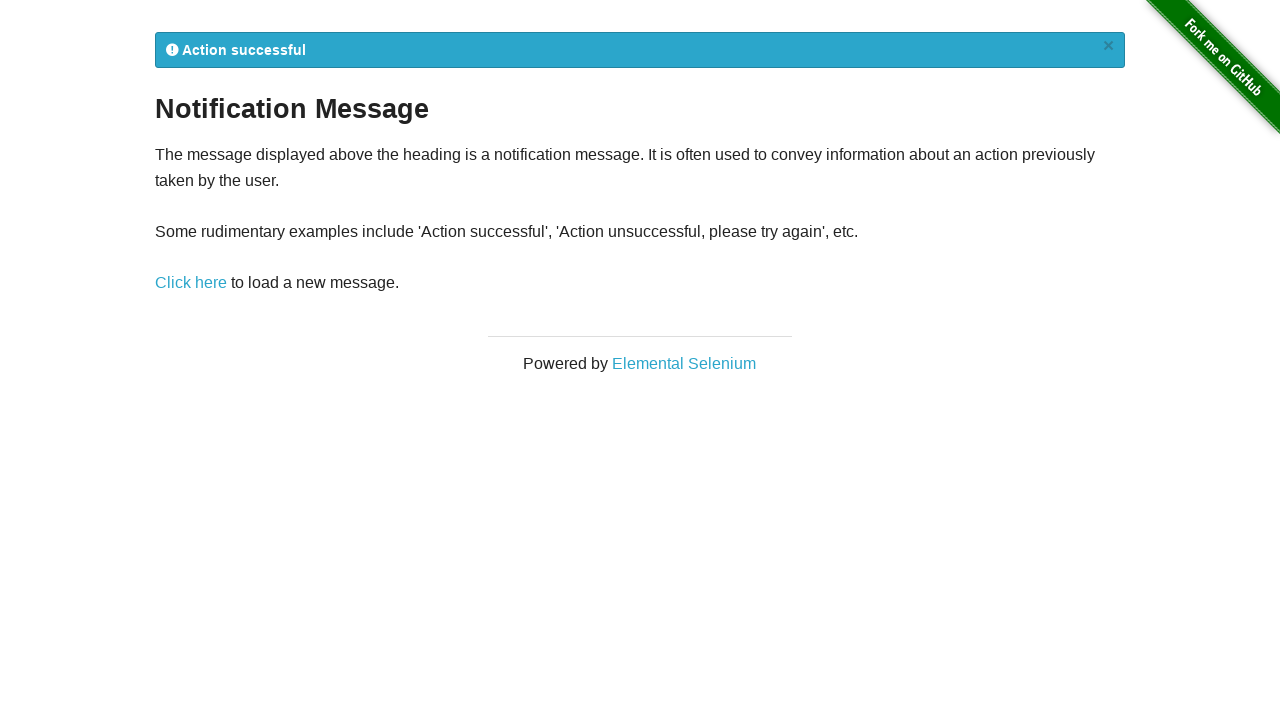

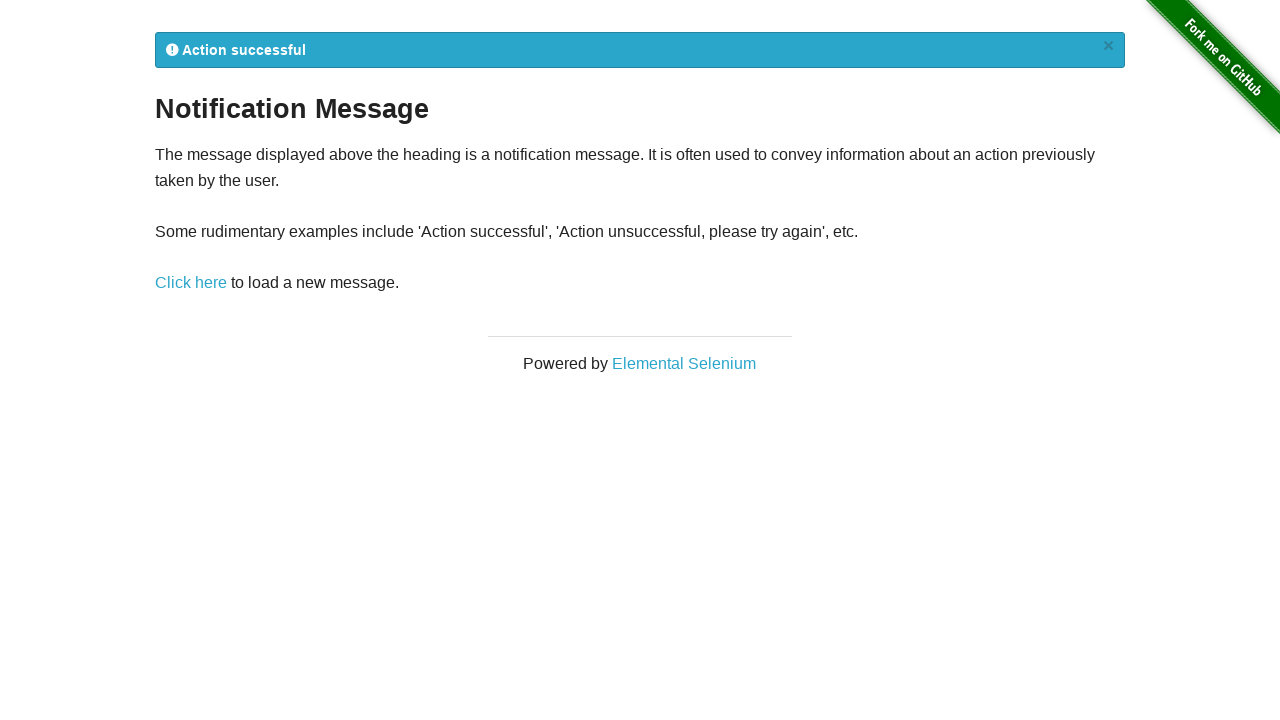